Navigates to a web table page with product offers and iterates through the first 5 rows to find and verify items containing "Rice" in the table.

Starting URL: https://rahulshettyacademy.com/seleniumPractise/#/offers

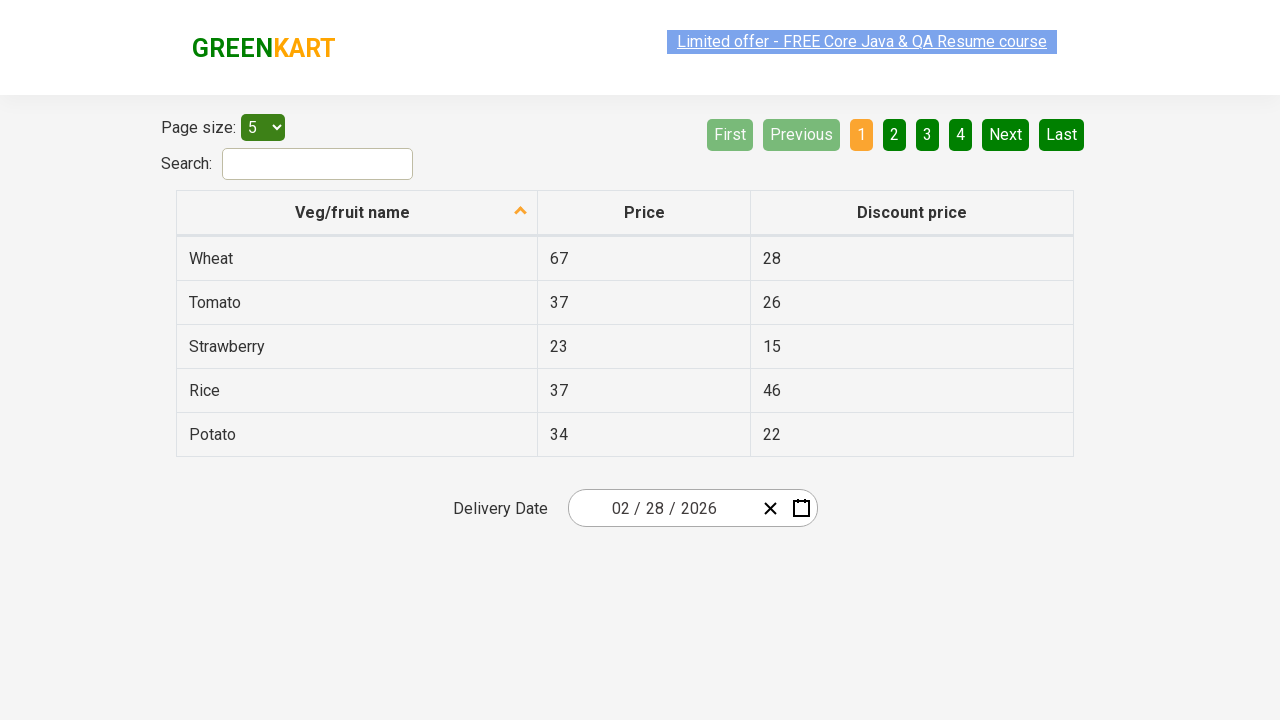

Waited for web table to load - first row first cell selector found
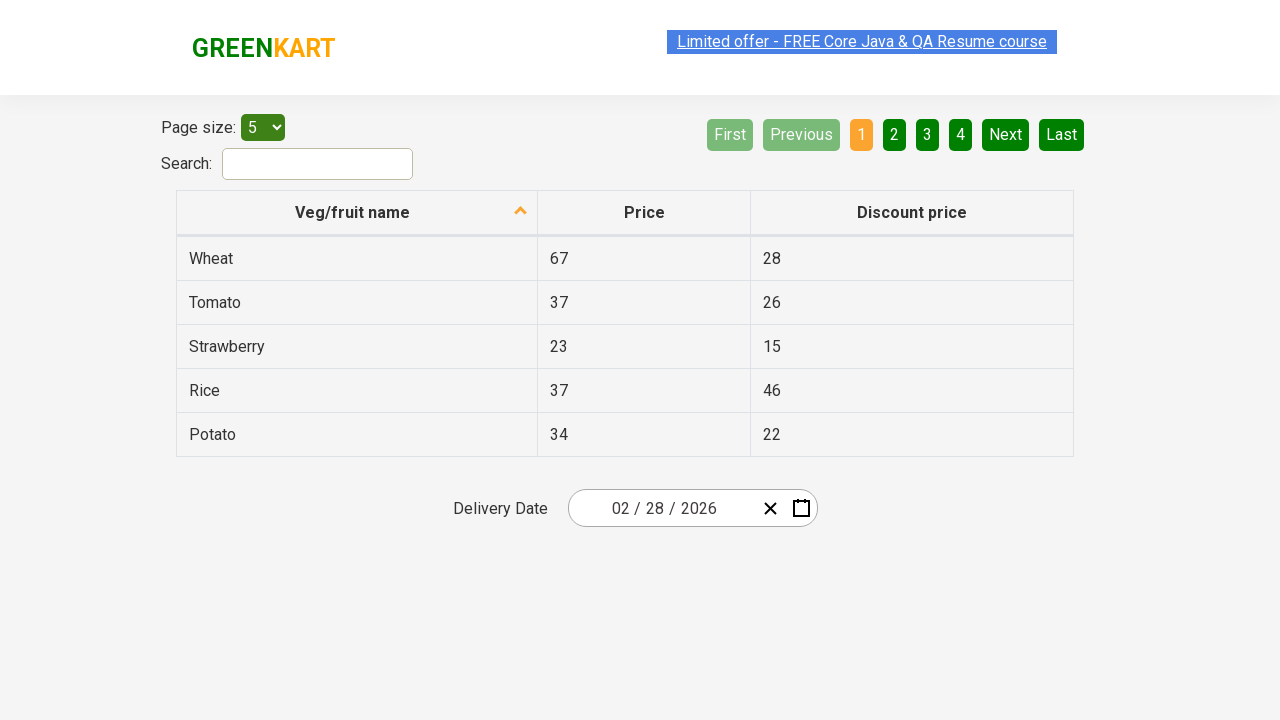

Retrieved text content from row 1, first column: 'Wheat'
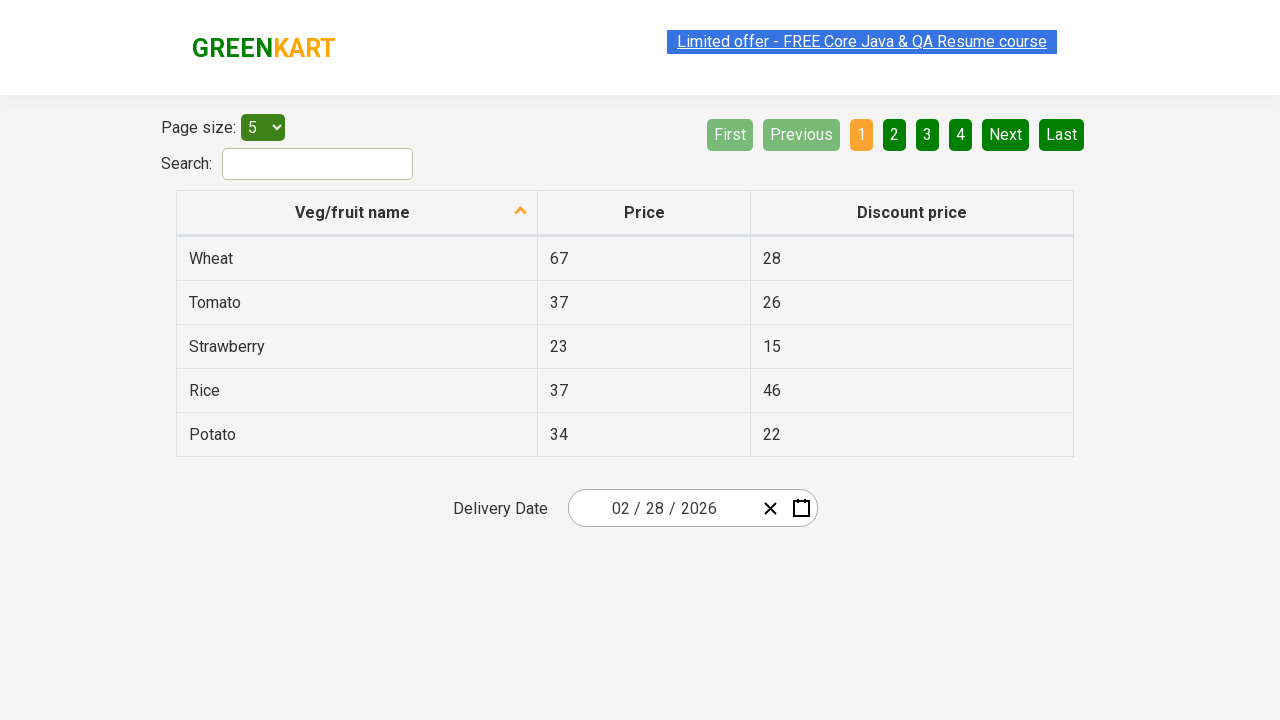

Retrieved text content from row 2, first column: 'Tomato'
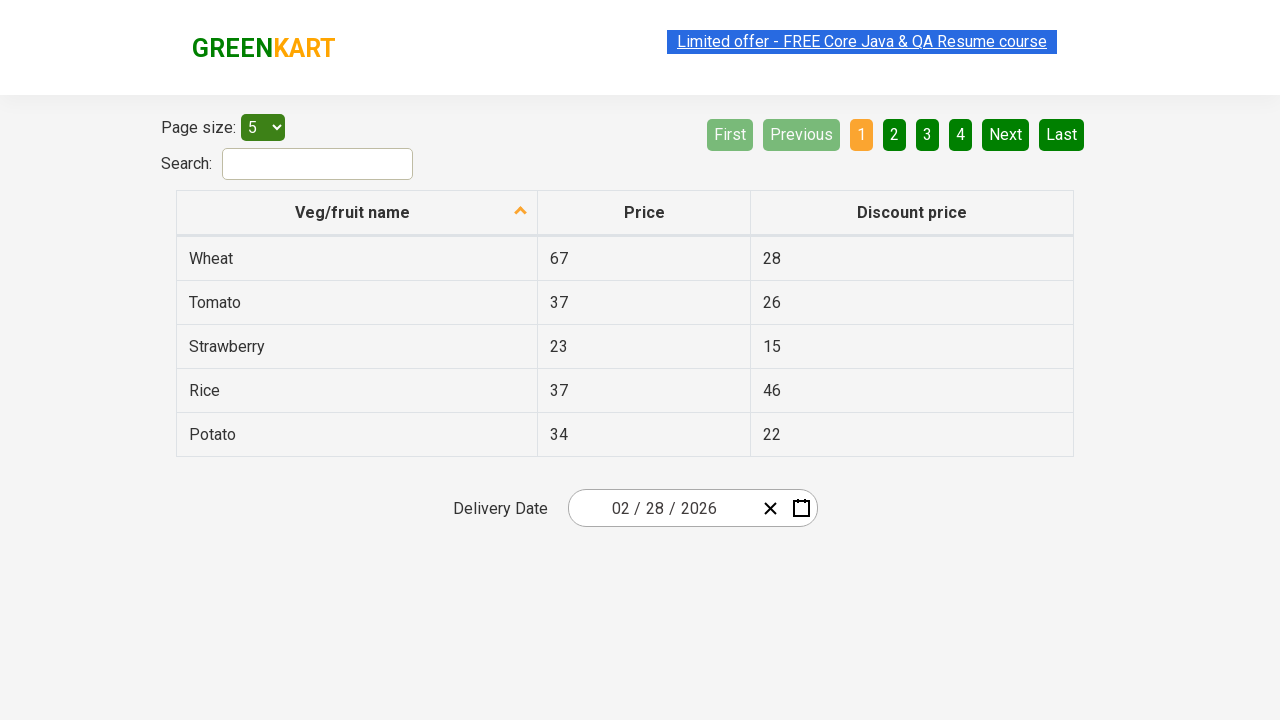

Retrieved text content from row 3, first column: 'Strawberry'
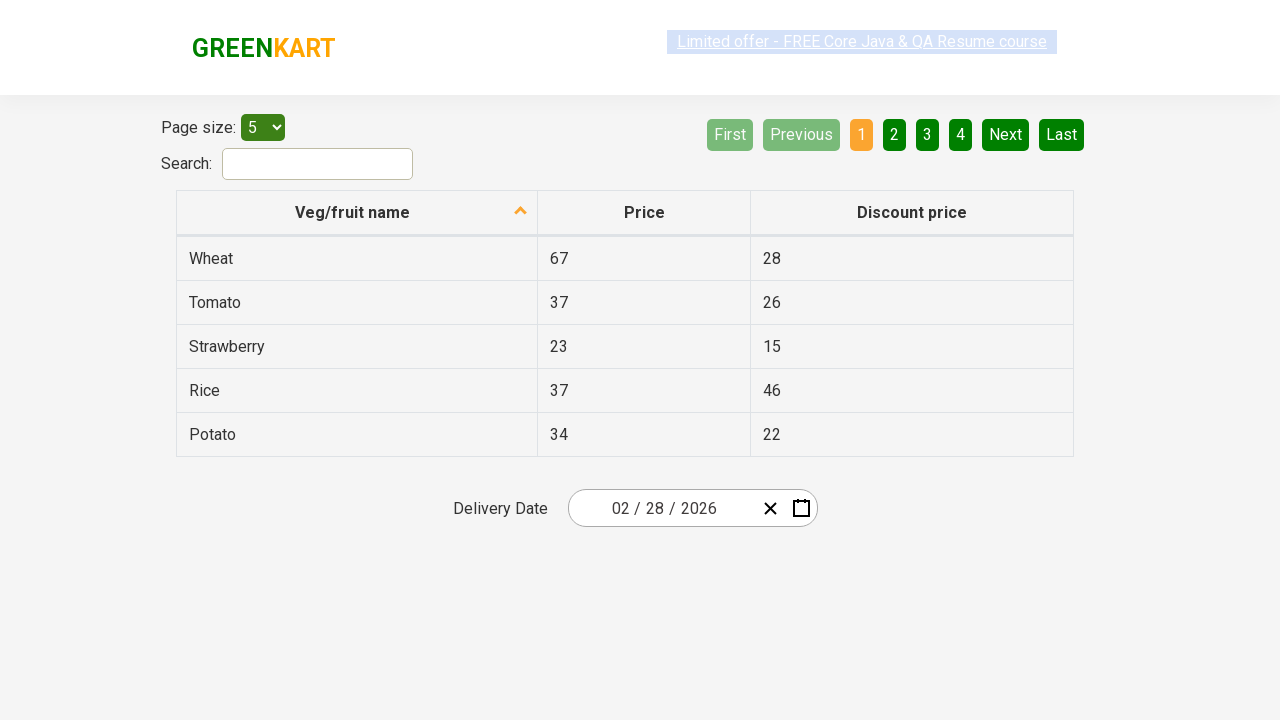

Retrieved text content from row 4, first column: 'Rice'
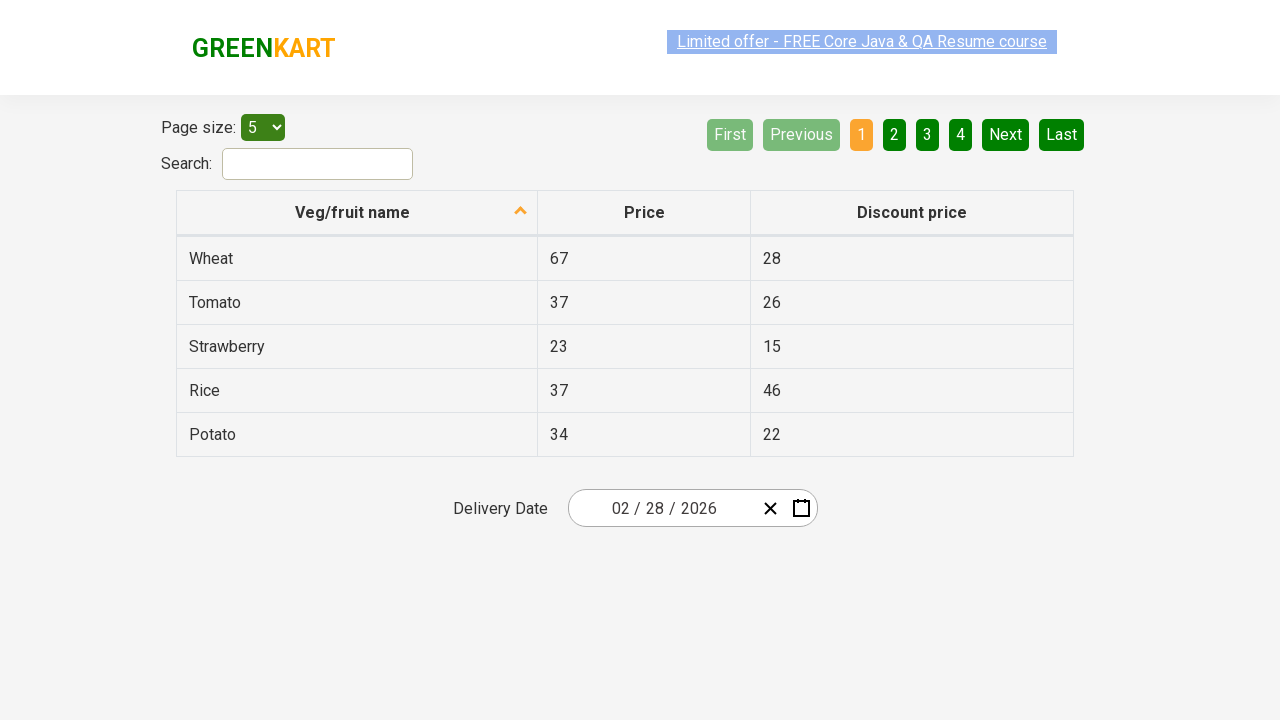

Waited for vegetable item element in row 4 to be available
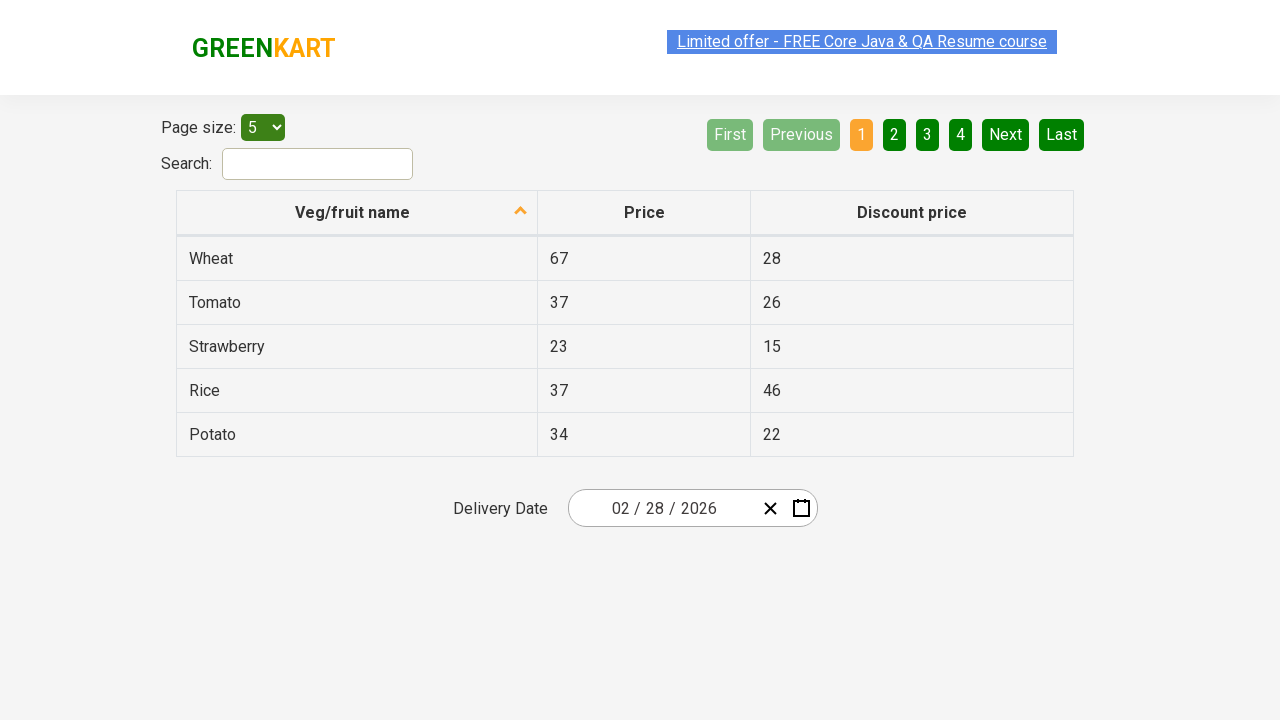

Verified price cell exists for 'Rice' item in row 4
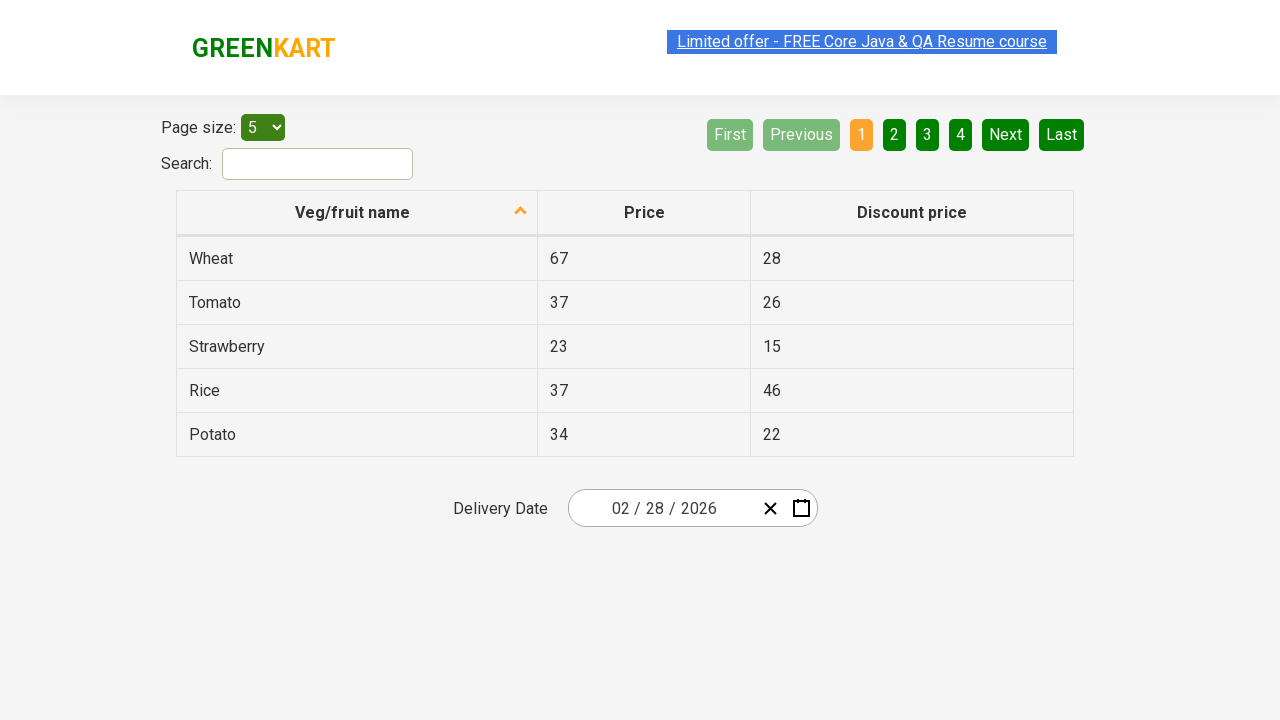

Retrieved text content from row 5, first column: 'Potato'
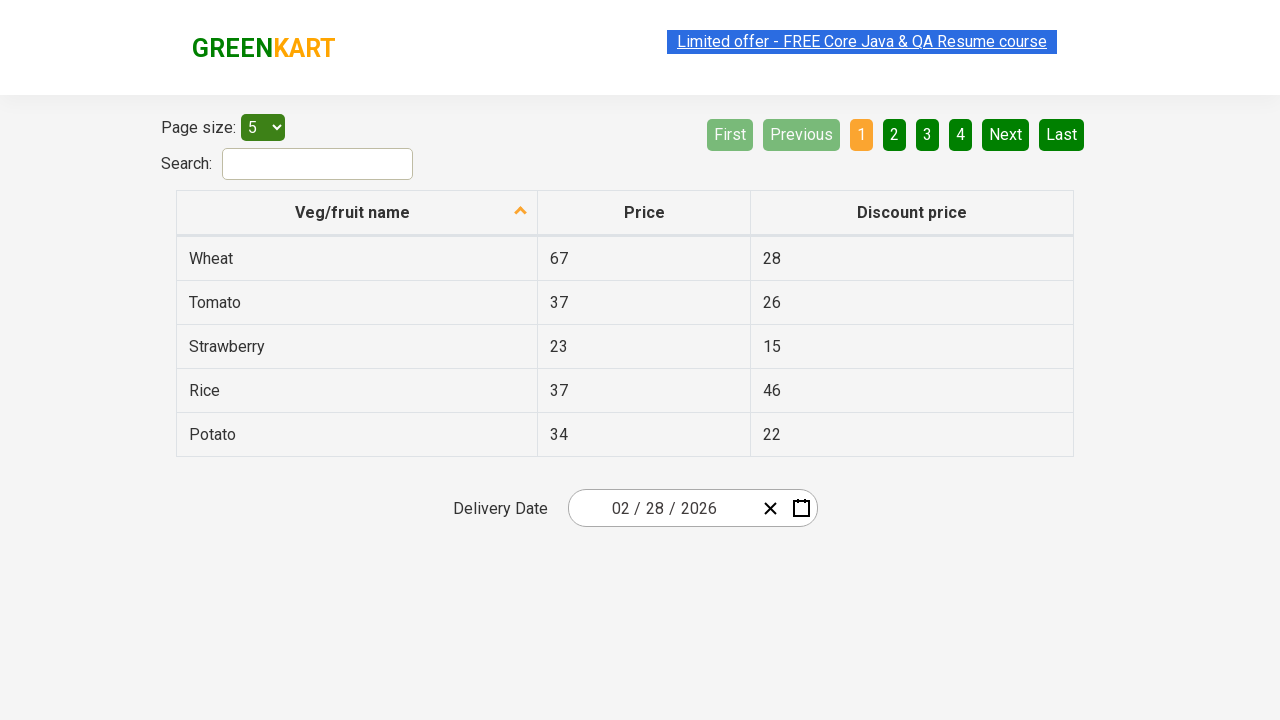

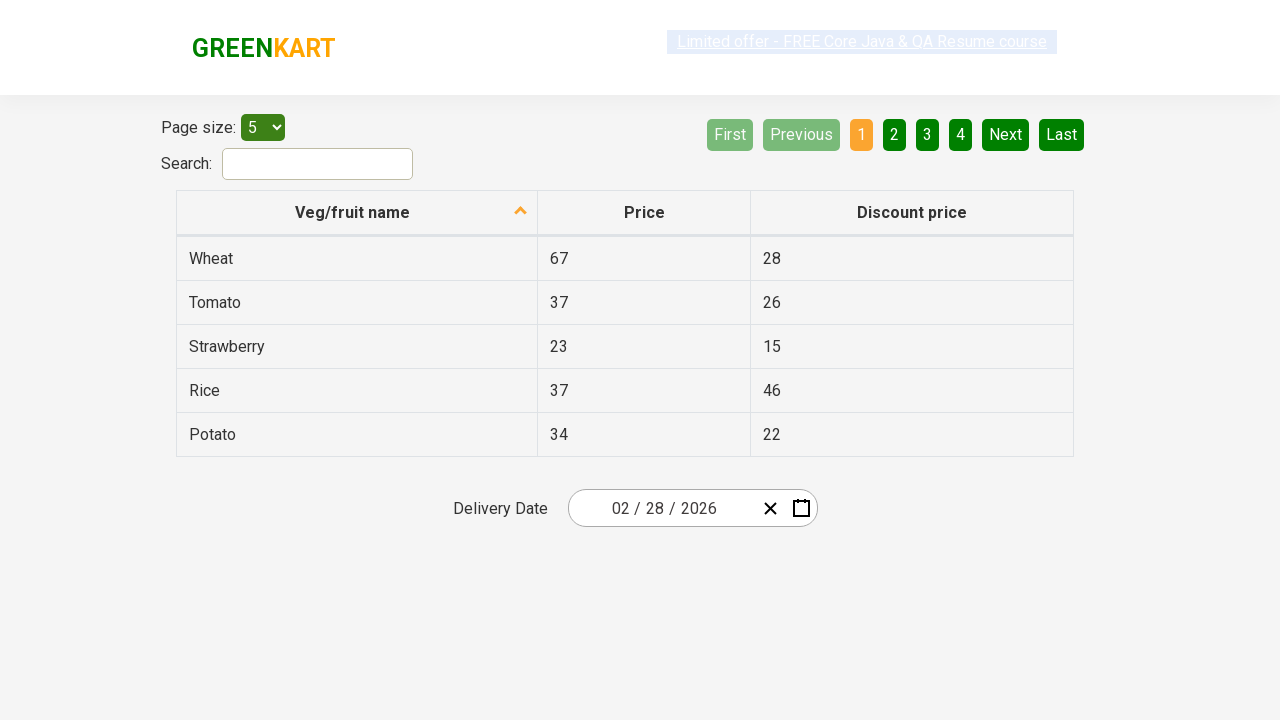